Tests flight booking form by selecting trip type, origin/destination cities, date, passenger count, applying student discount, and submitting the search

Starting URL: https://rahulshettyacademy.com/dropdownsPractise/

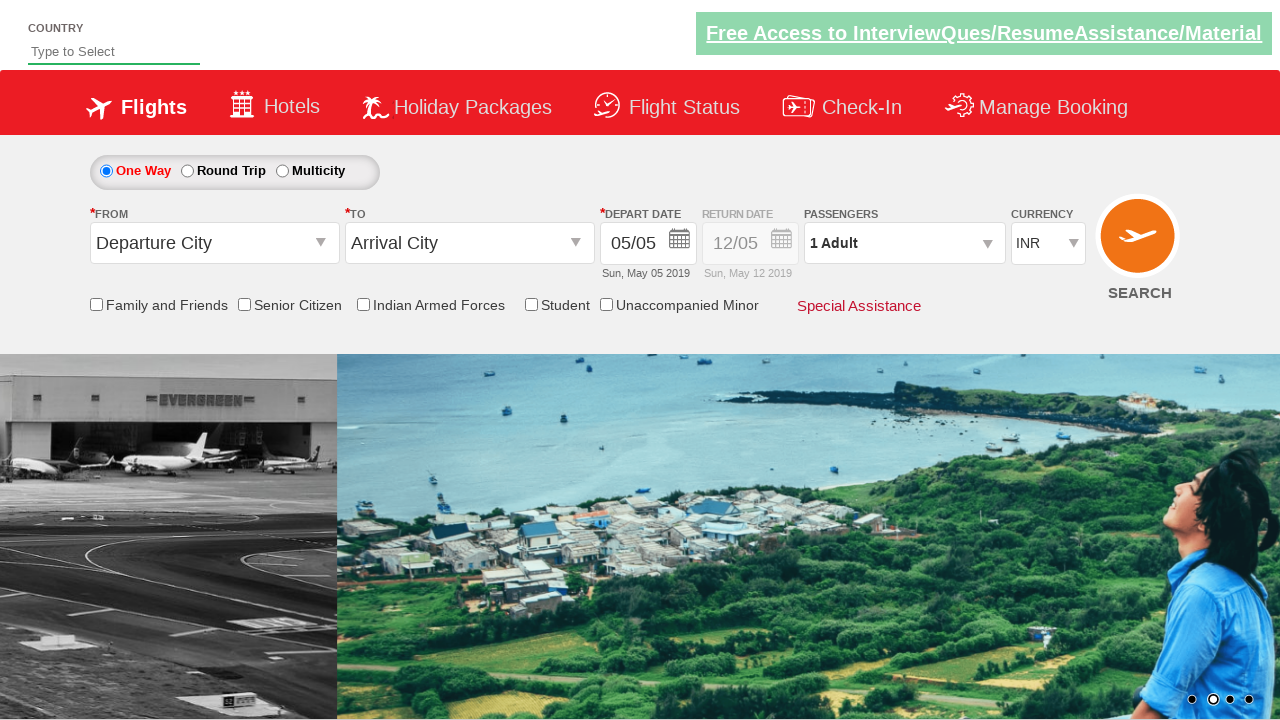

Clicked trip type radio button at (106, 171) on input[name='ctl00$mainContent$rbtnl_Trip']
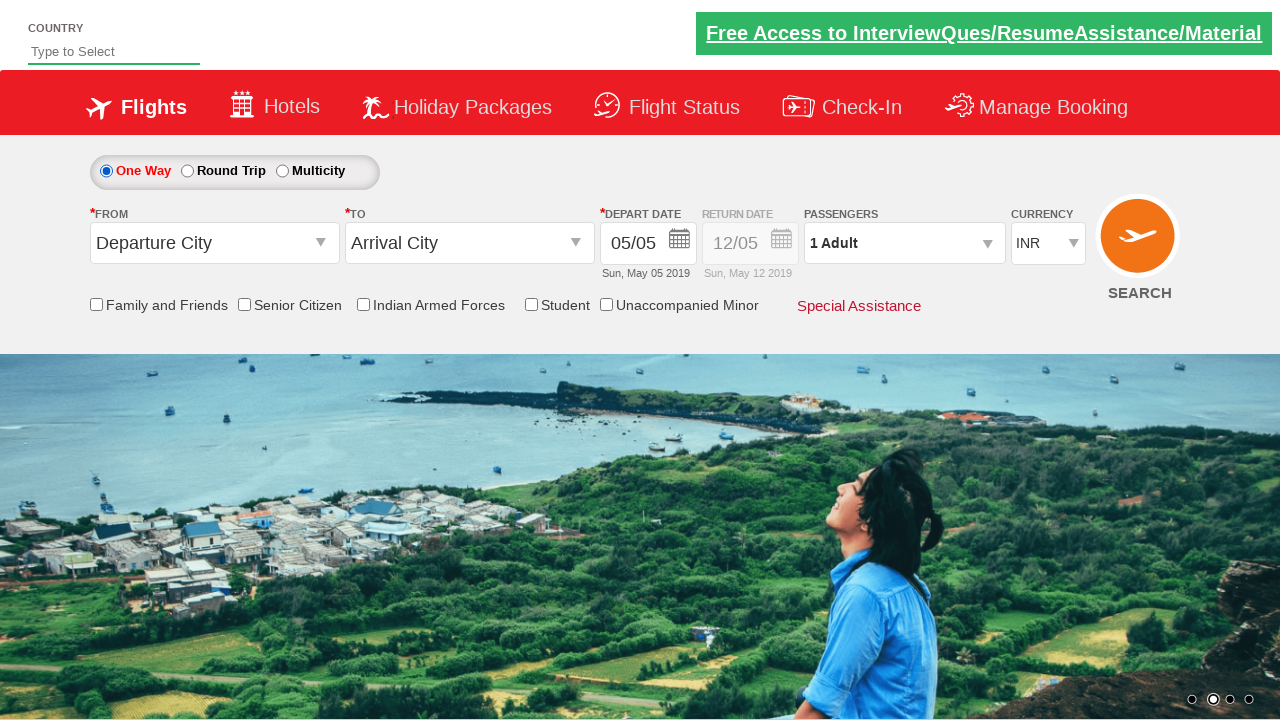

Selected one-way trip option at (106, 171) on #ctl00_mainContent_rbtnl_Trip_0
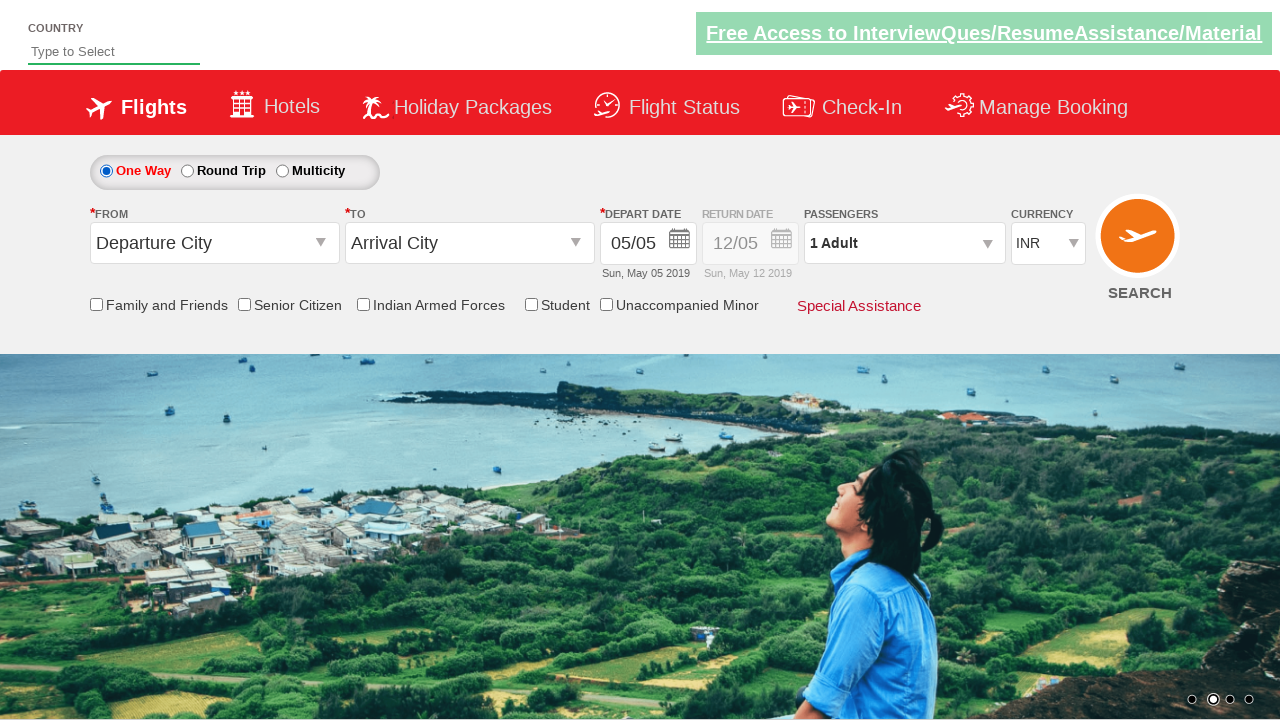

Opened origin city dropdown at (214, 243) on #ctl00_mainContent_ddl_originStation1_CTXT
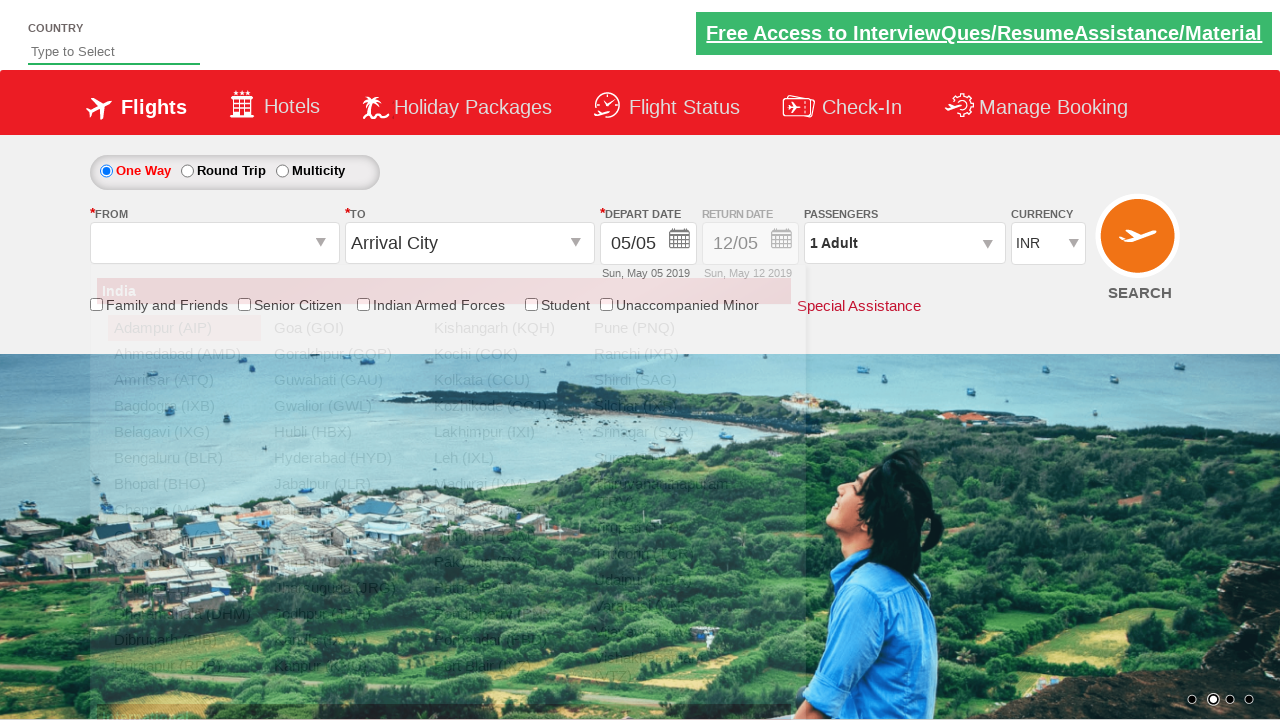

Waited for dropdown menu to load
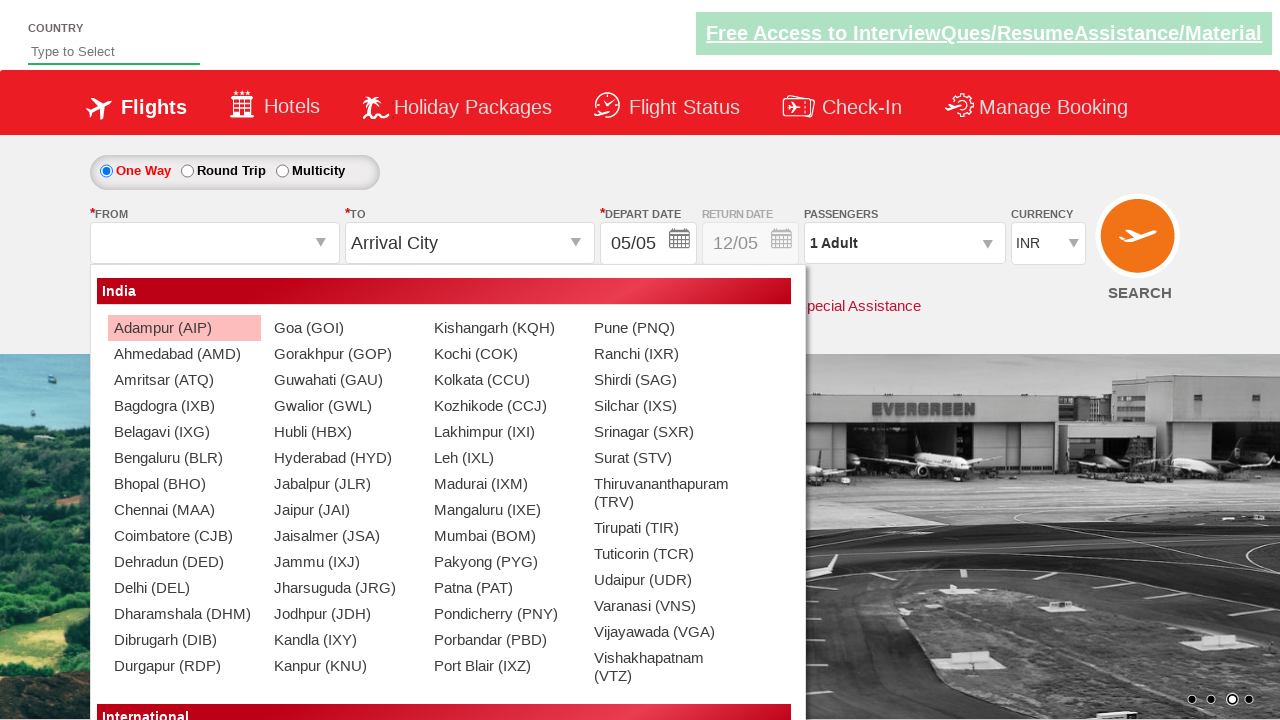

Selected Delhi (DEL) as origin city at (184, 588) on xpath=//a[@text='Delhi (DEL)']
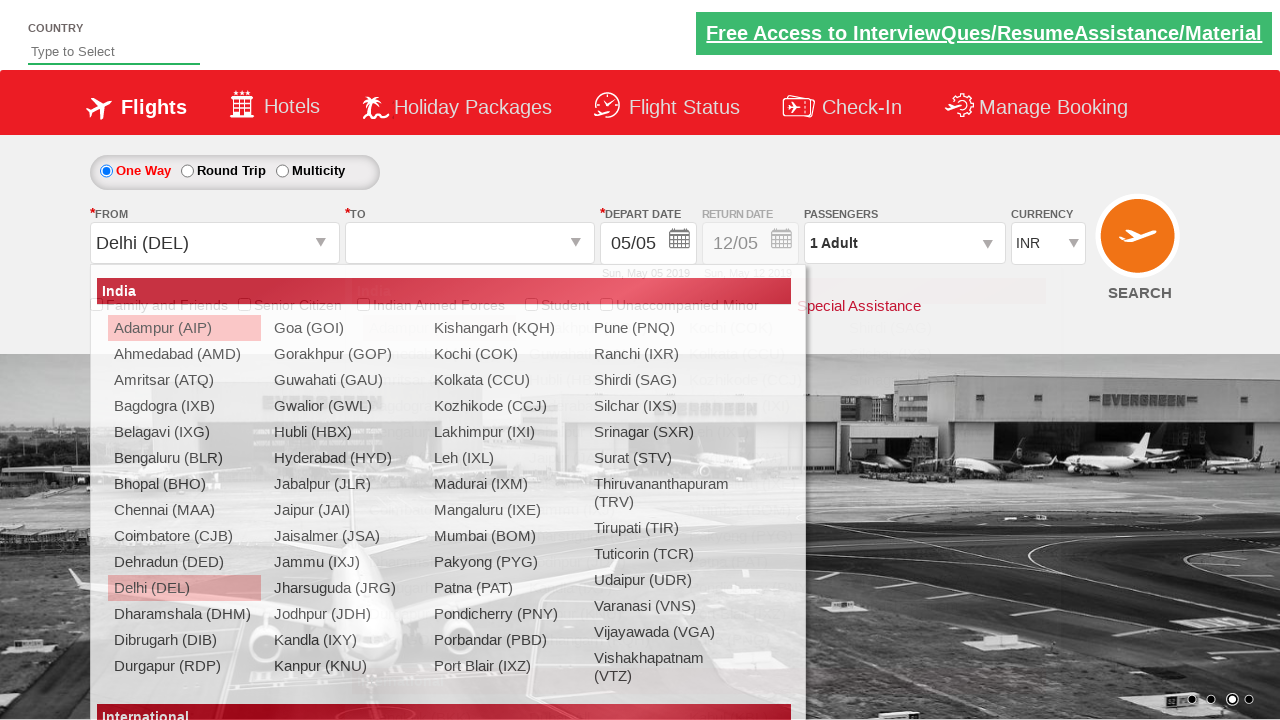

Selected Hyderabad (HYD) as destination city at (599, 406) on xpath=//div[@id='glsctl00_mainContent_ddl_destinationStation1_CTNR']//a[@value='
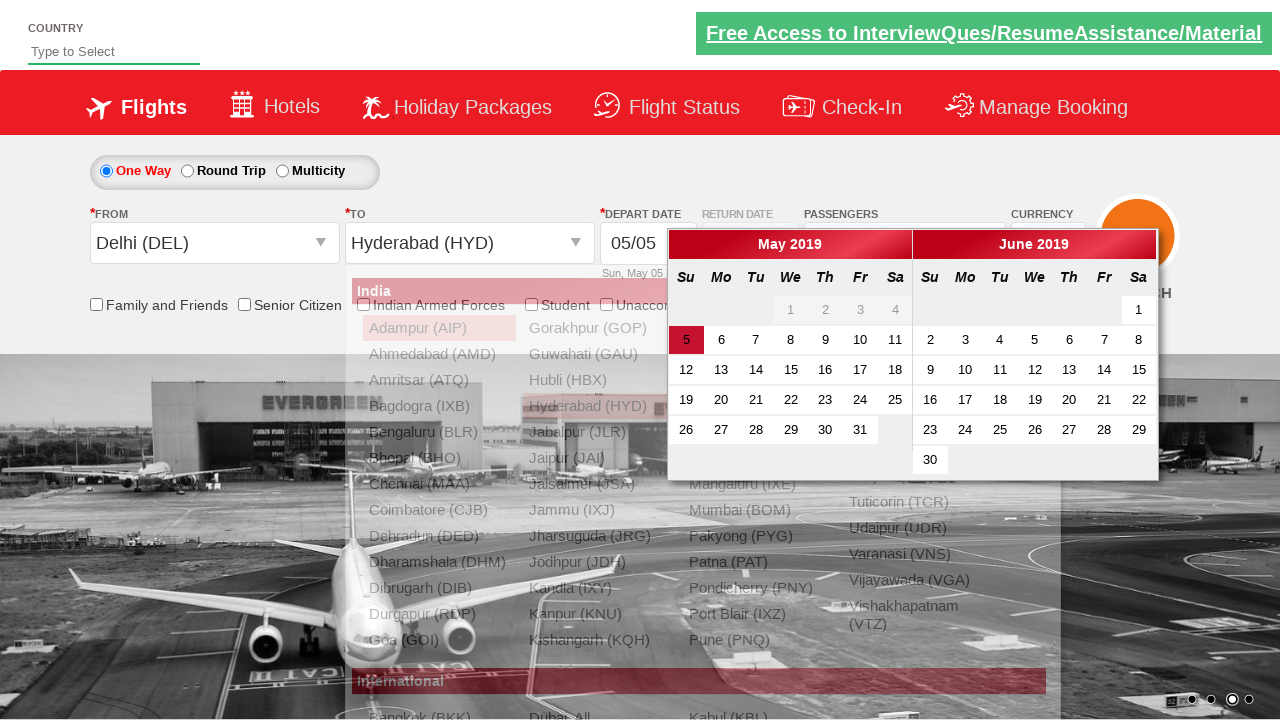

Selected travel date from calendar at (686, 340) on a.ui-state-default.ui-state-active
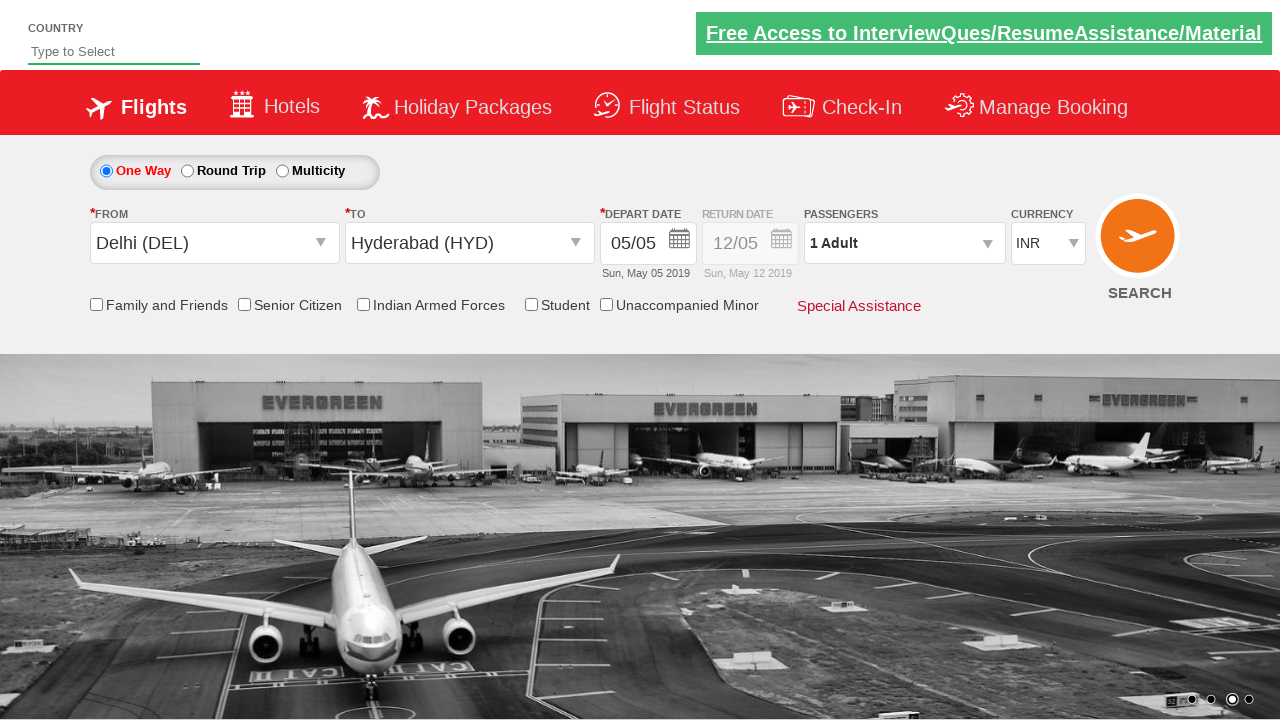

Opened passenger selection dropdown at (904, 243) on #divpaxinfo
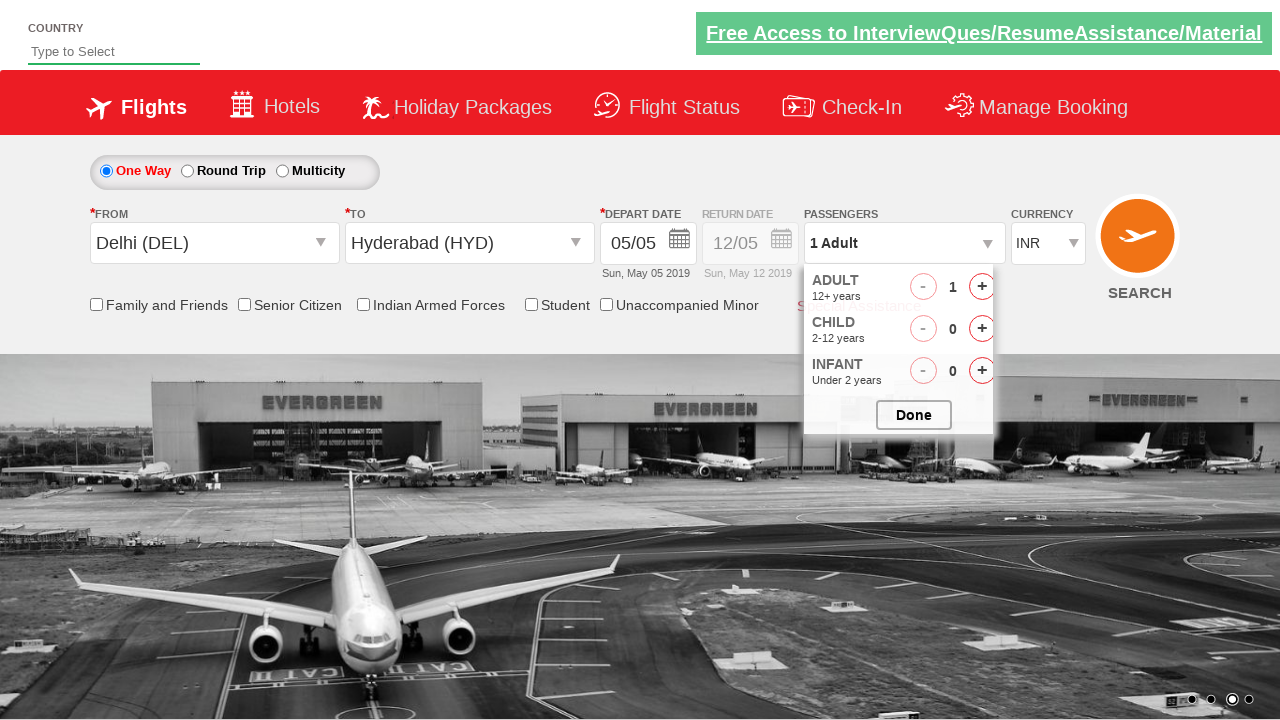

Waited for passenger dropdown to load
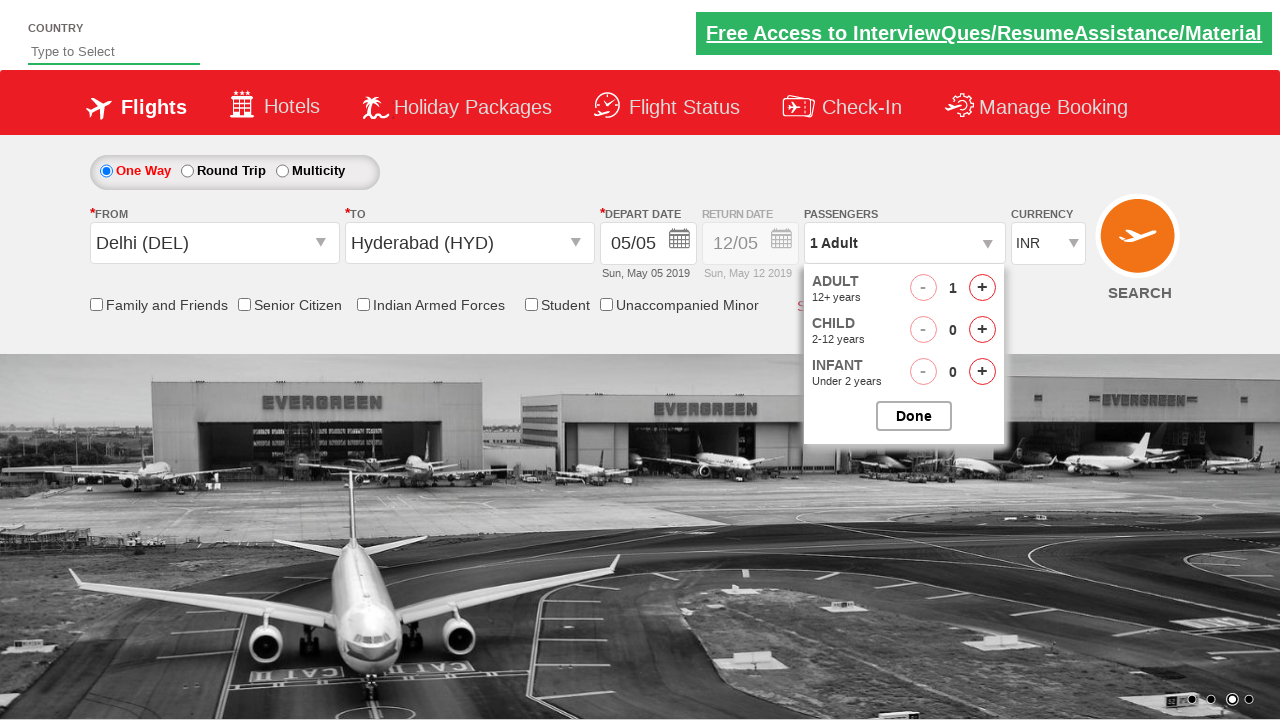

Incremented adult passenger count (iteration 1/4) at (982, 288) on #hrefIncAdt
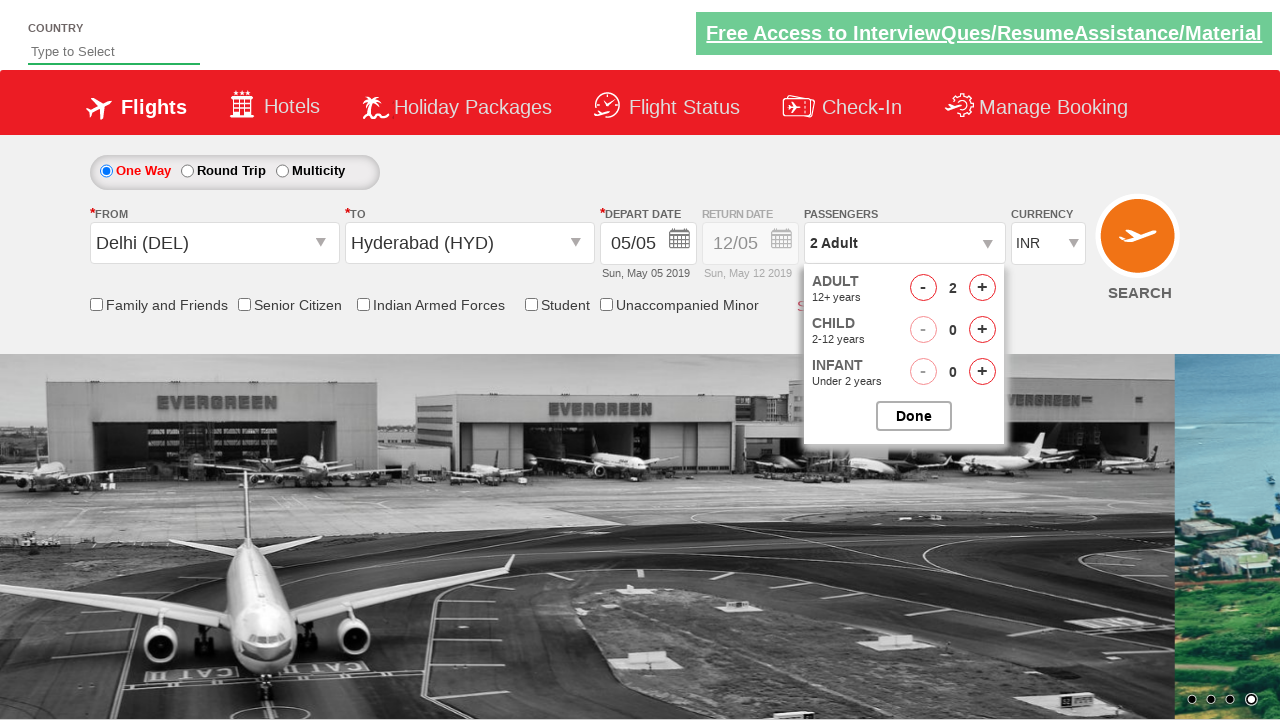

Incremented adult passenger count (iteration 2/4) at (982, 288) on #hrefIncAdt
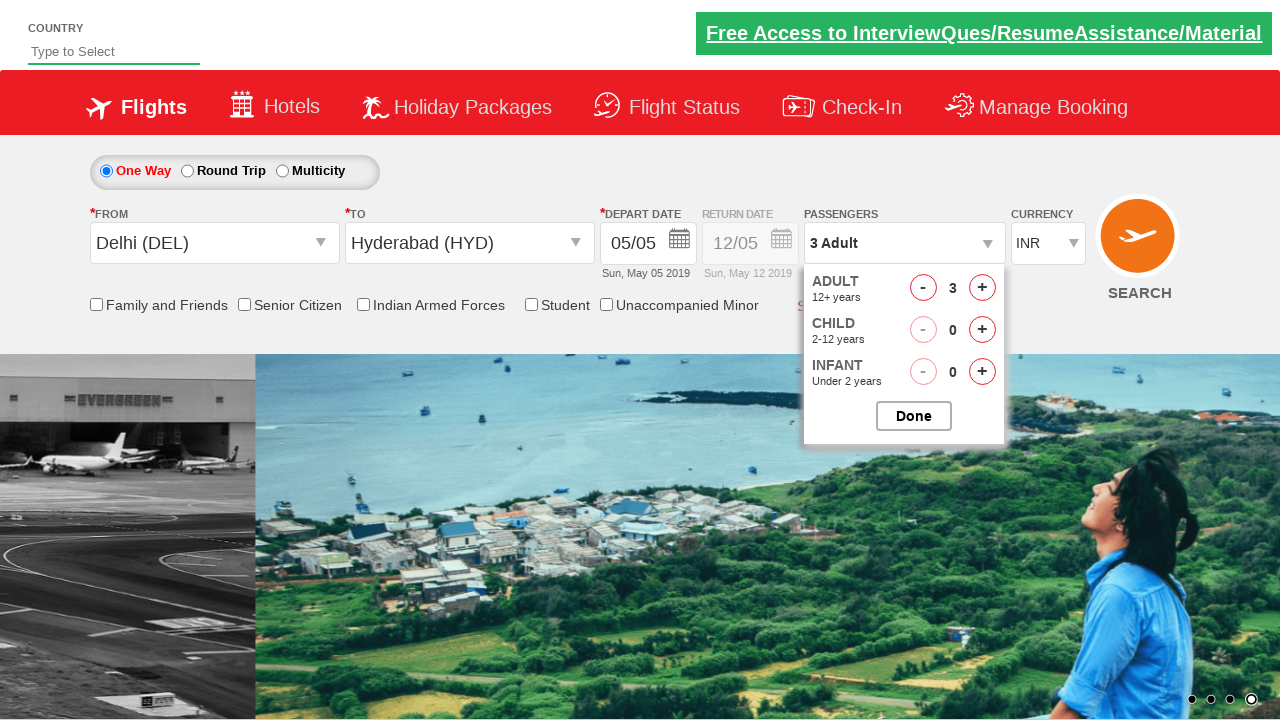

Incremented adult passenger count (iteration 3/4) at (982, 288) on #hrefIncAdt
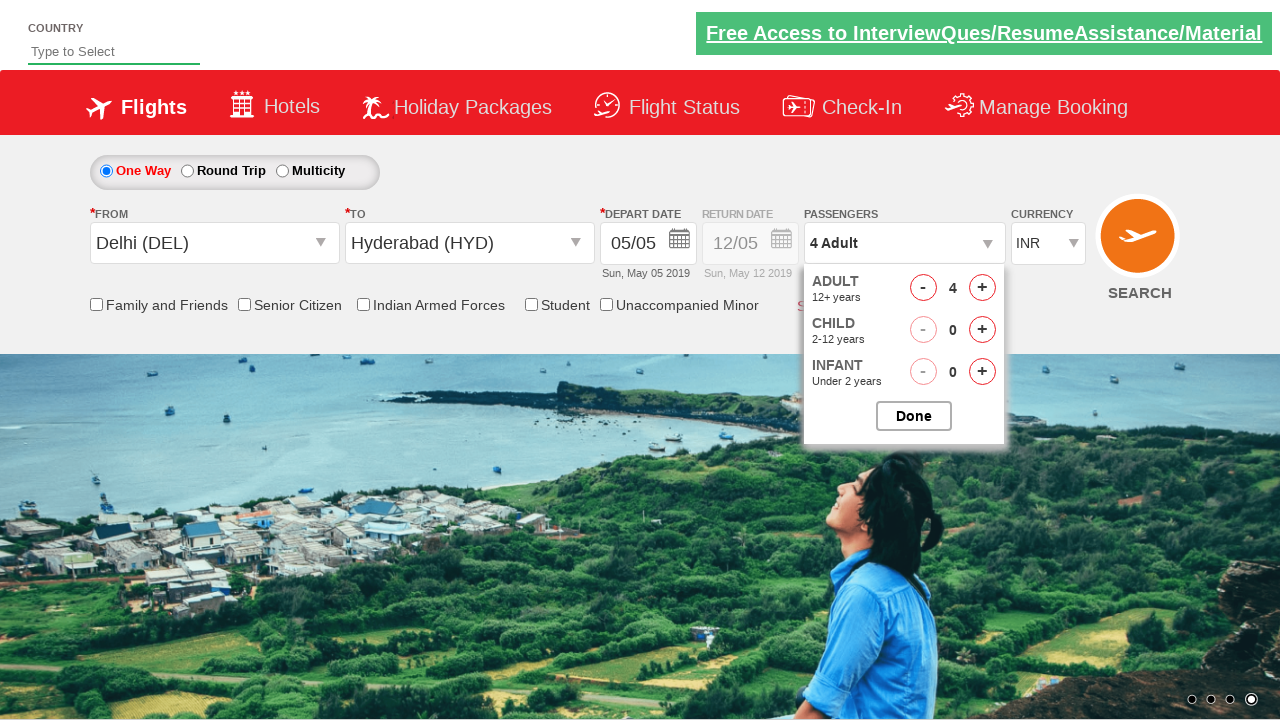

Incremented adult passenger count (iteration 4/4) at (982, 288) on #hrefIncAdt
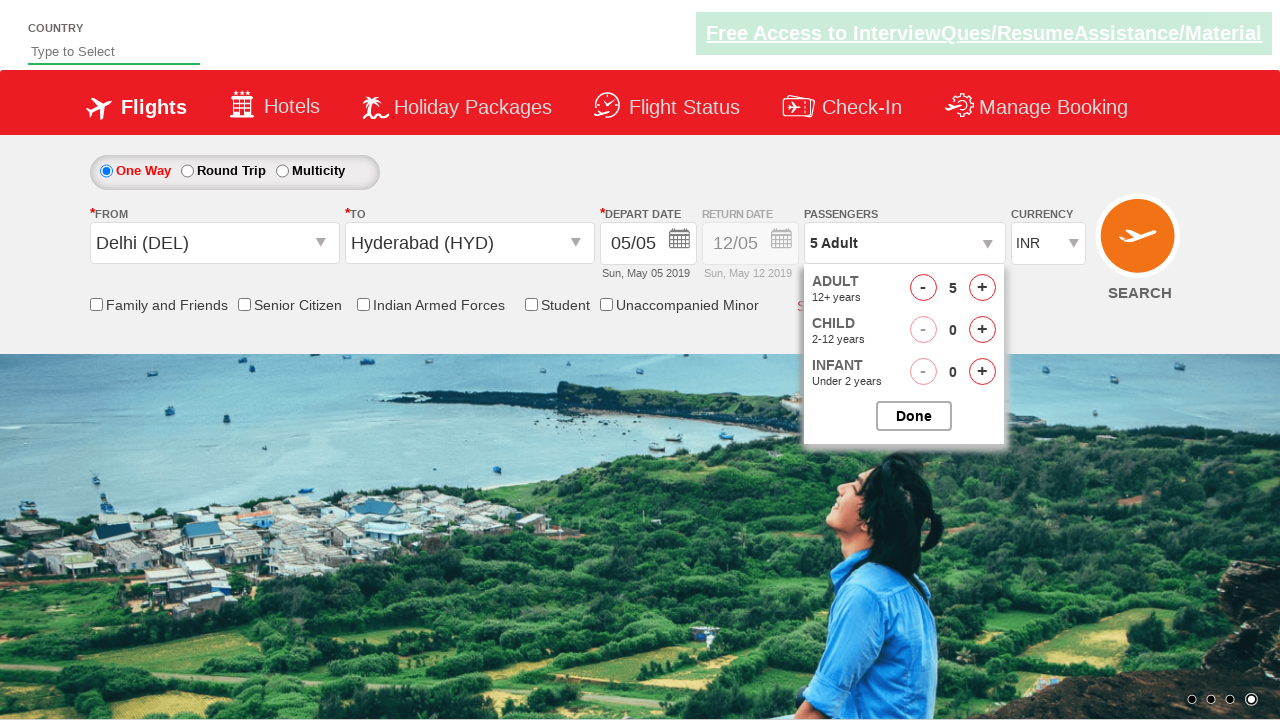

Closed passenger selection dropdown after adding adults at (914, 416) on #btnclosepaxoption
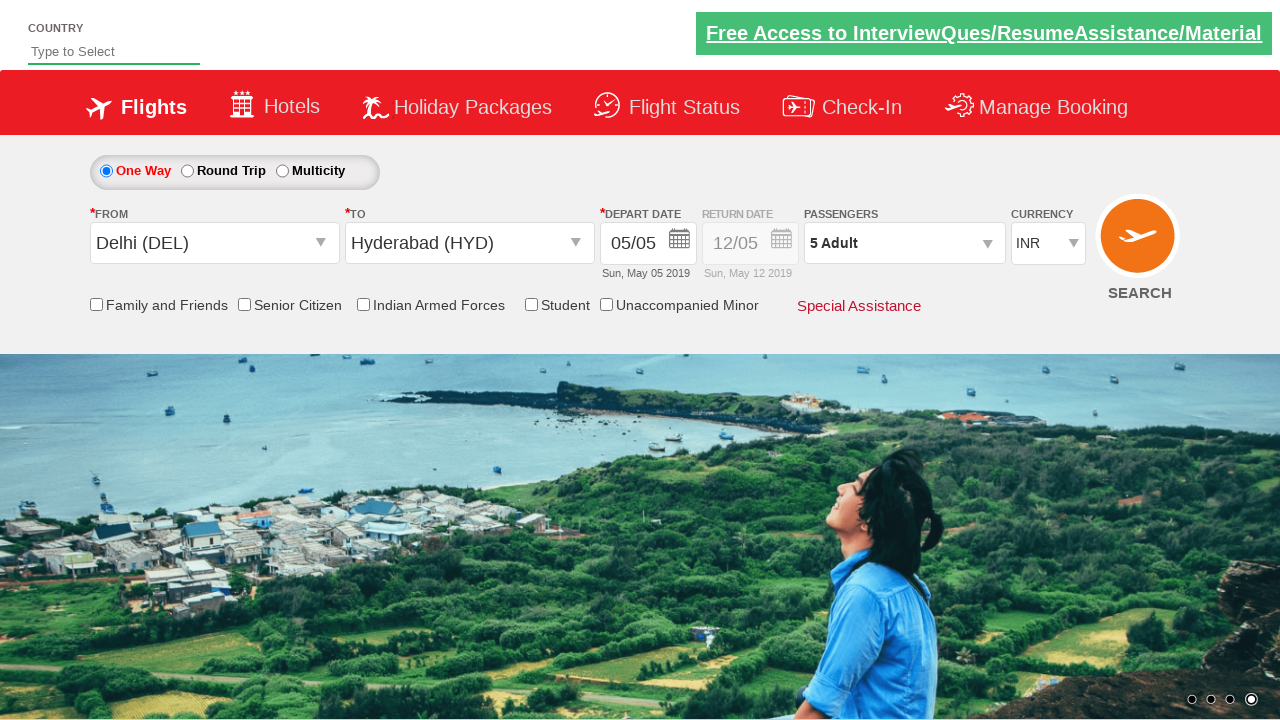

Applied student discount checkbox at (531, 304) on #ctl00_mainContent_chk_StudentDiscount
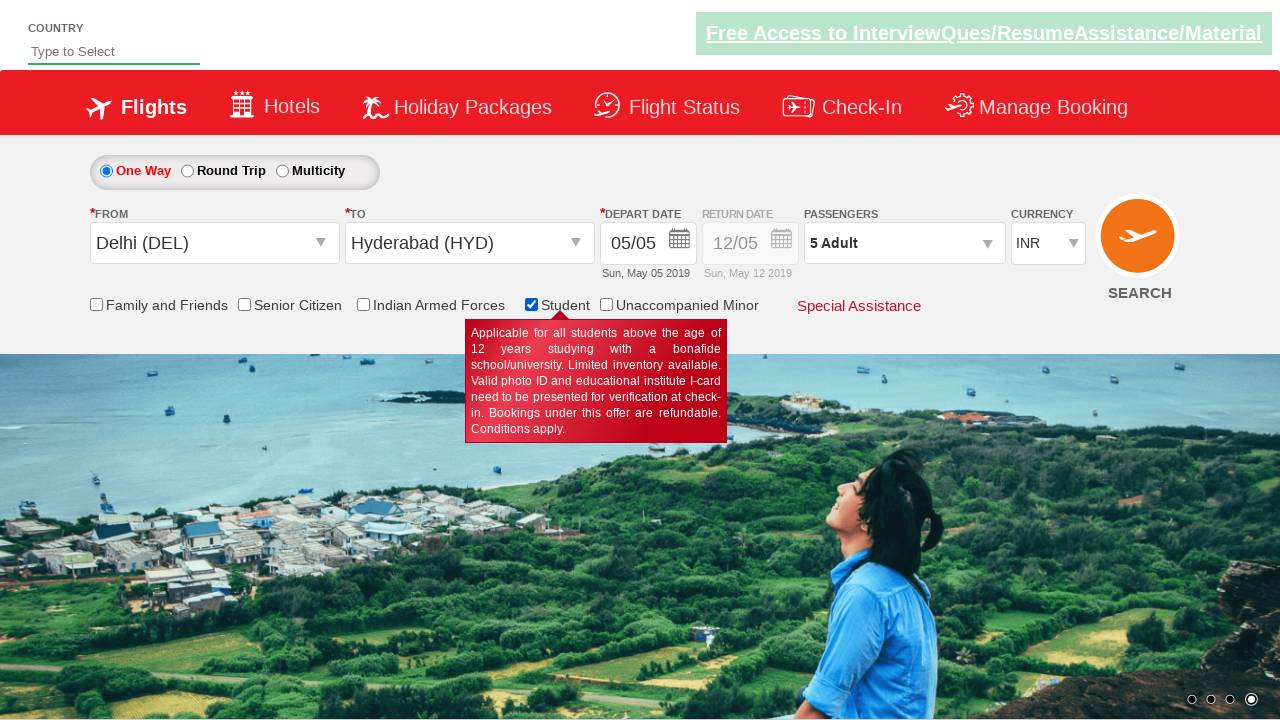

Clicked search button to find available flights at (1140, 245) on input[name='ctl00$mainContent$btn_FindFlights']
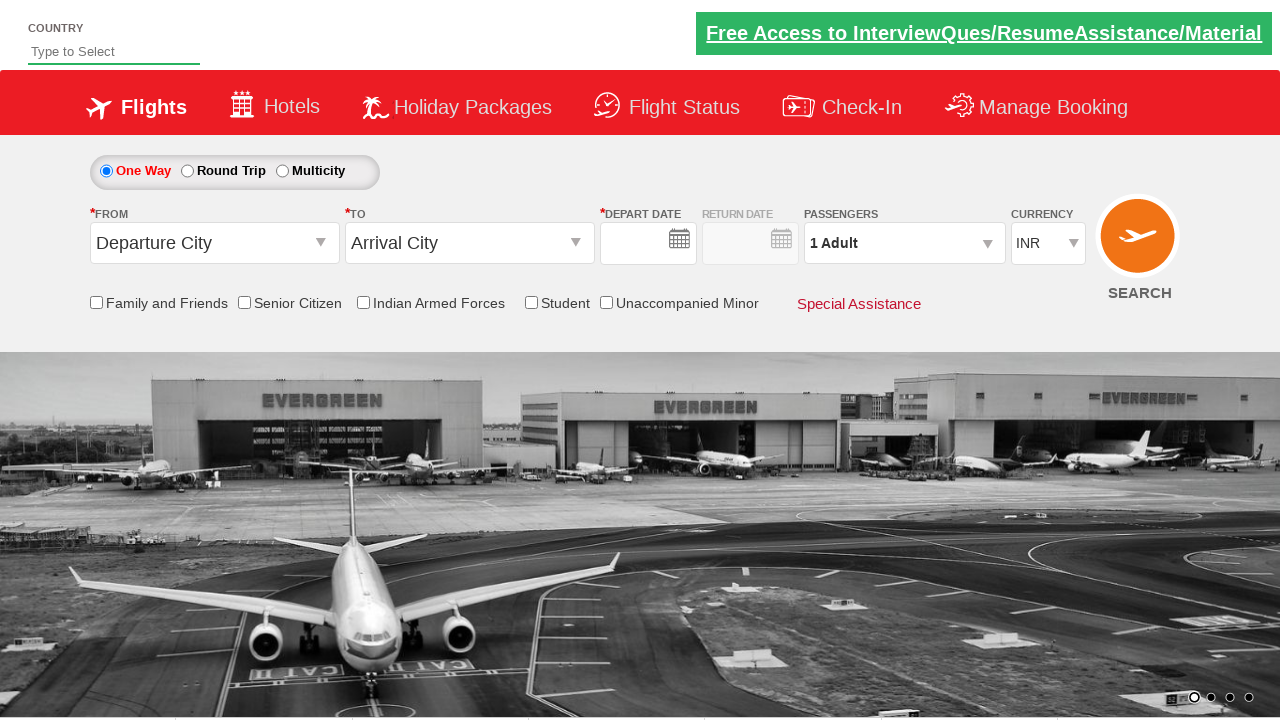

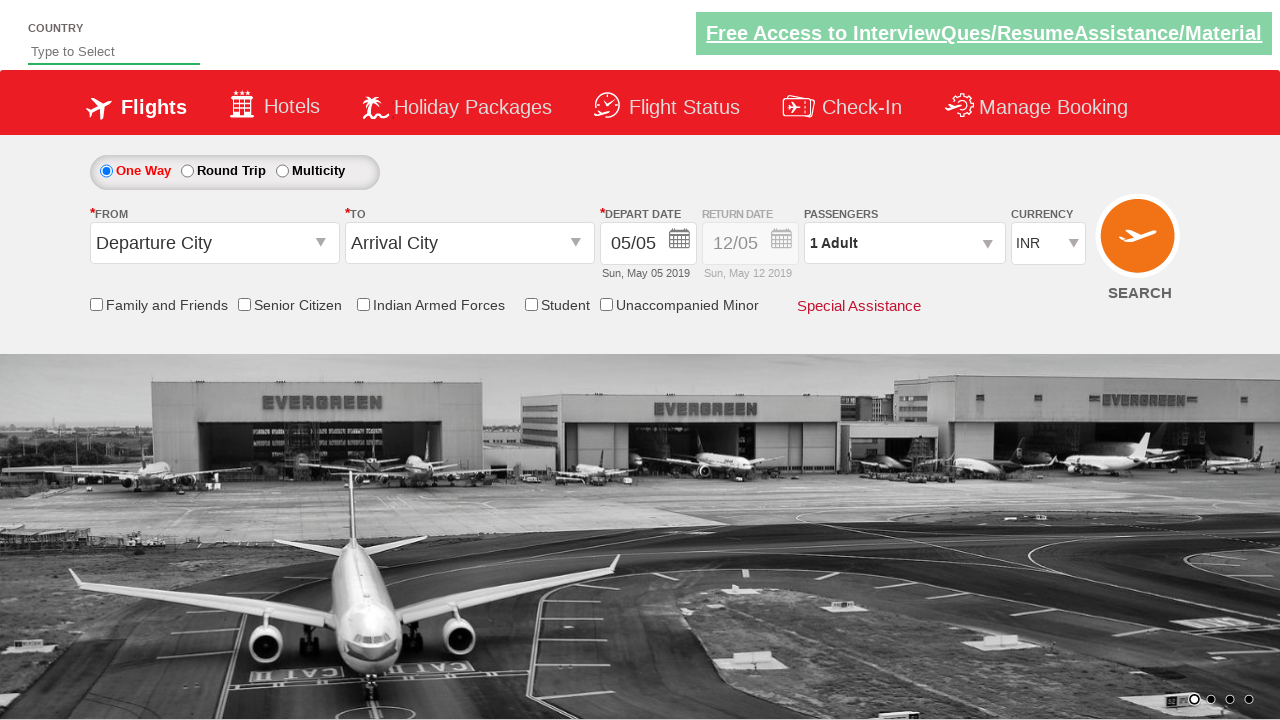